Tests checkbox functionality by checking and unchecking a checkbox option and verifying its state

Starting URL: https://rahulshettyacademy.com/AutomationPractice/

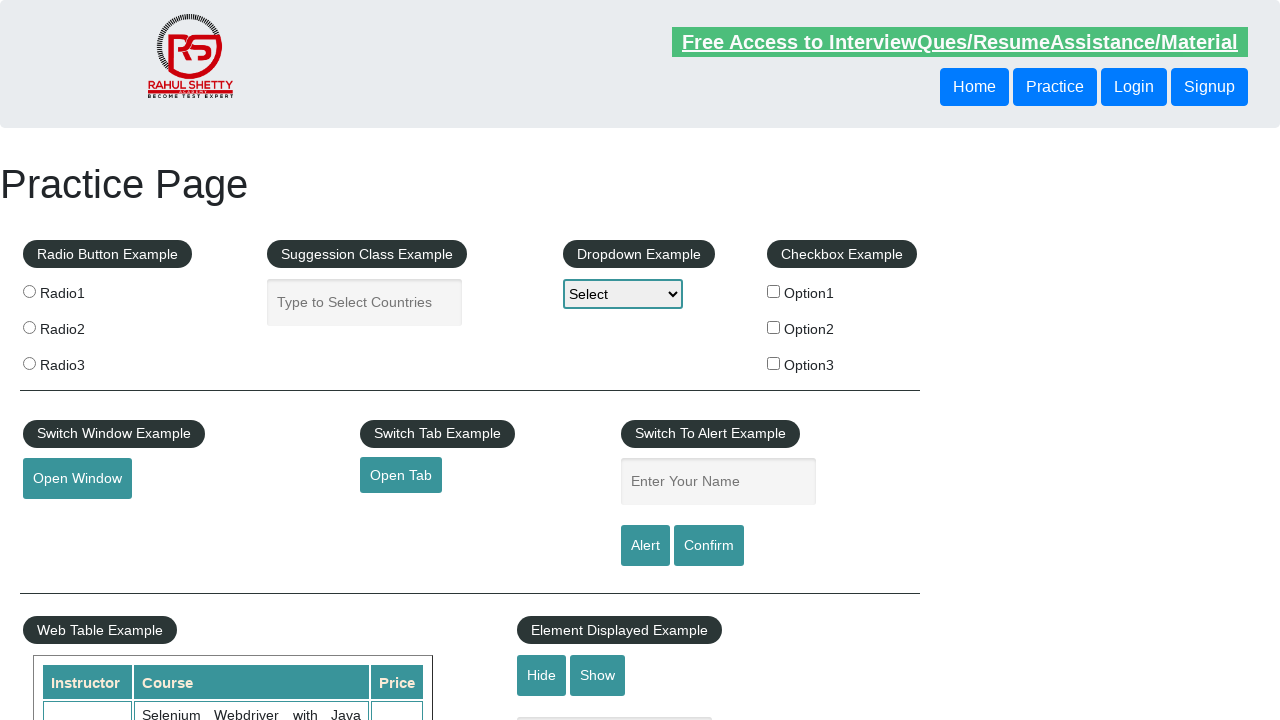

Clicked checkbox option 1 to check it at (774, 291) on #checkBoxOption1
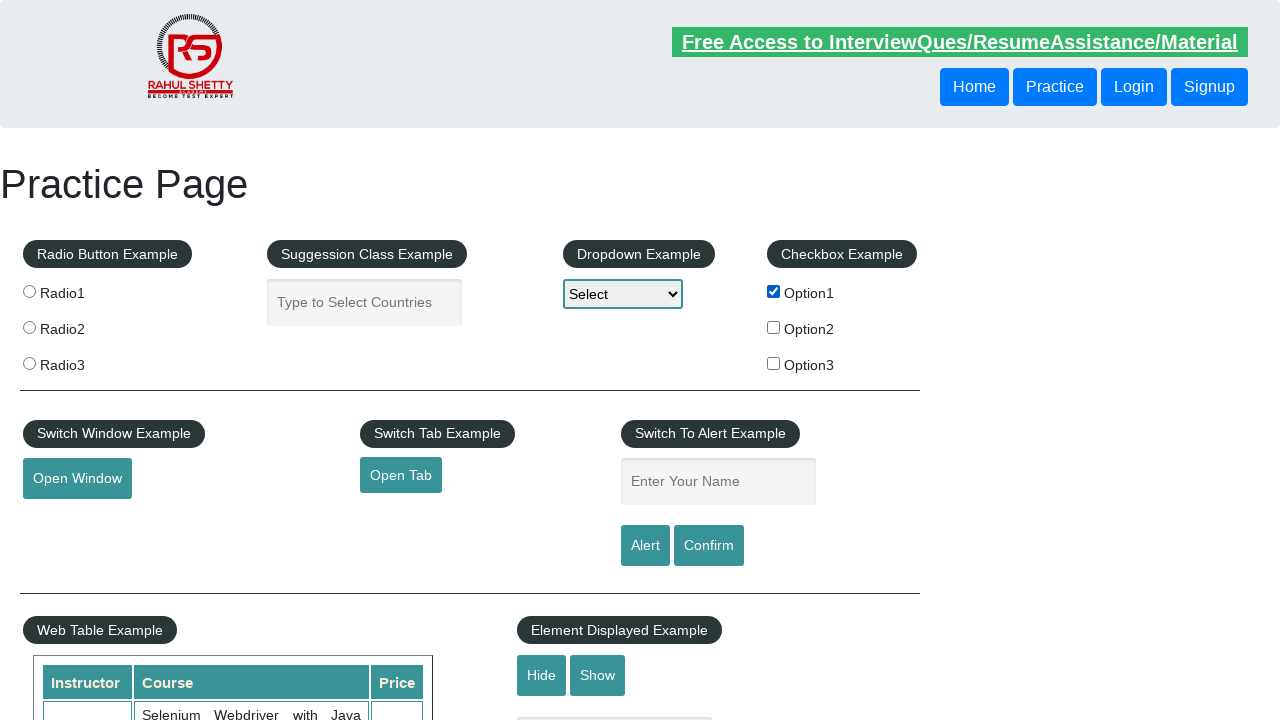

Verified checkbox option 1 is checked
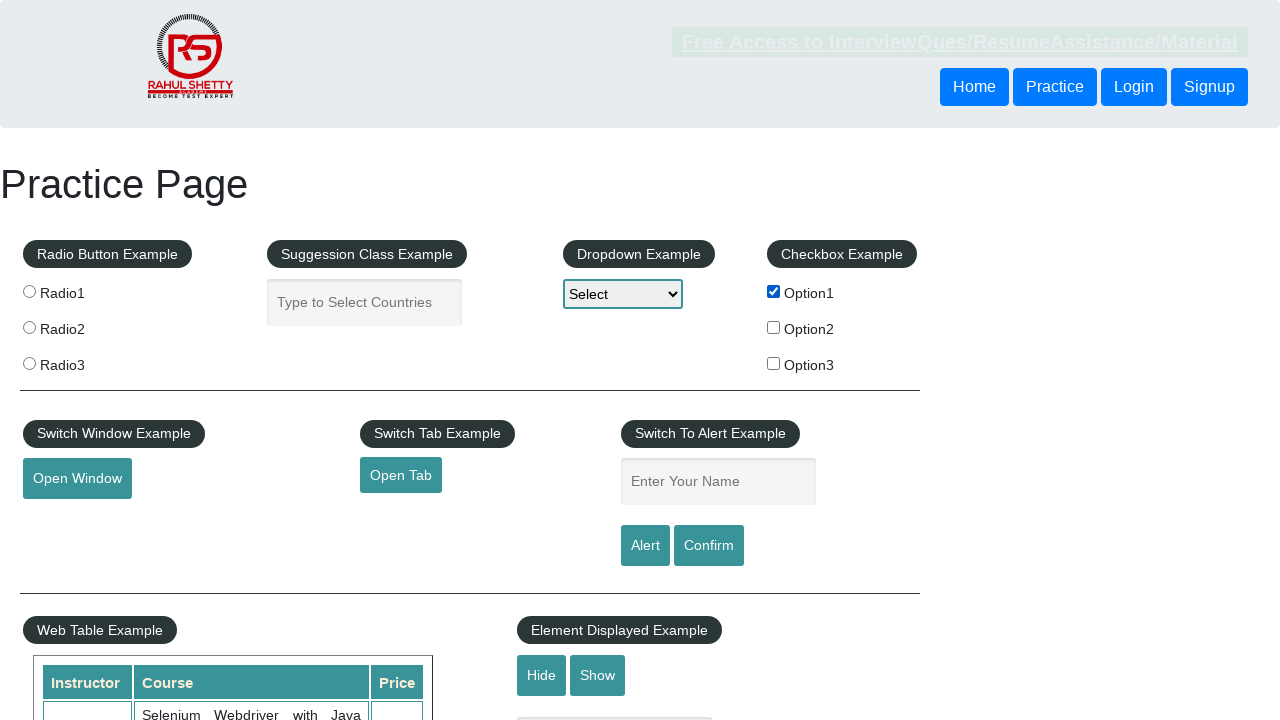

Clicked checkbox option 1 again to uncheck it at (774, 291) on #checkBoxOption1
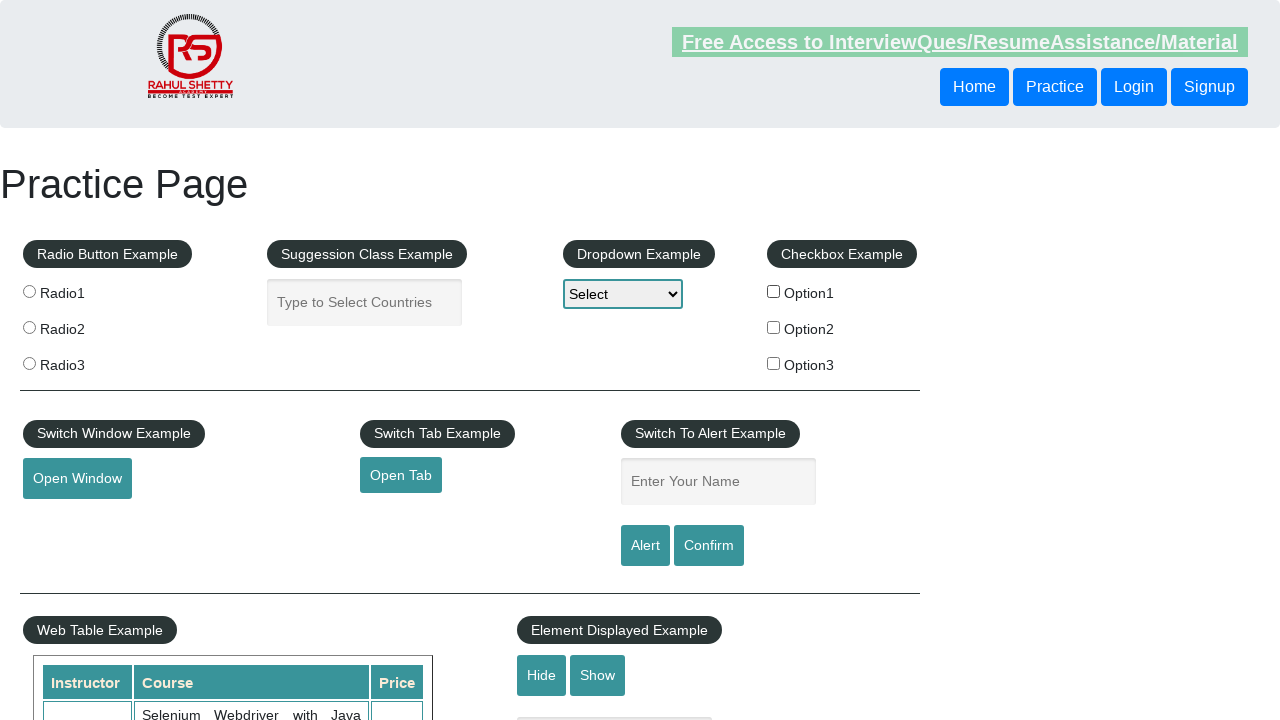

Verified checkbox option 1 is unchecked
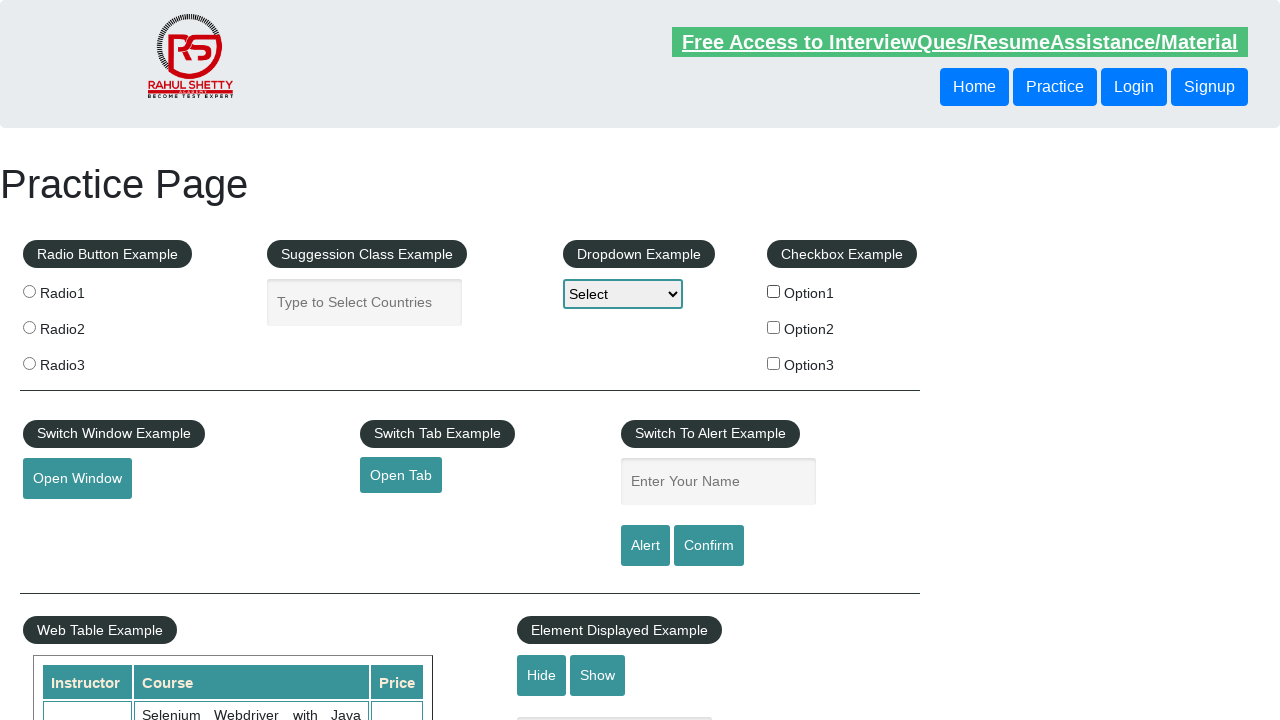

Counted total checkboxes on page: 3
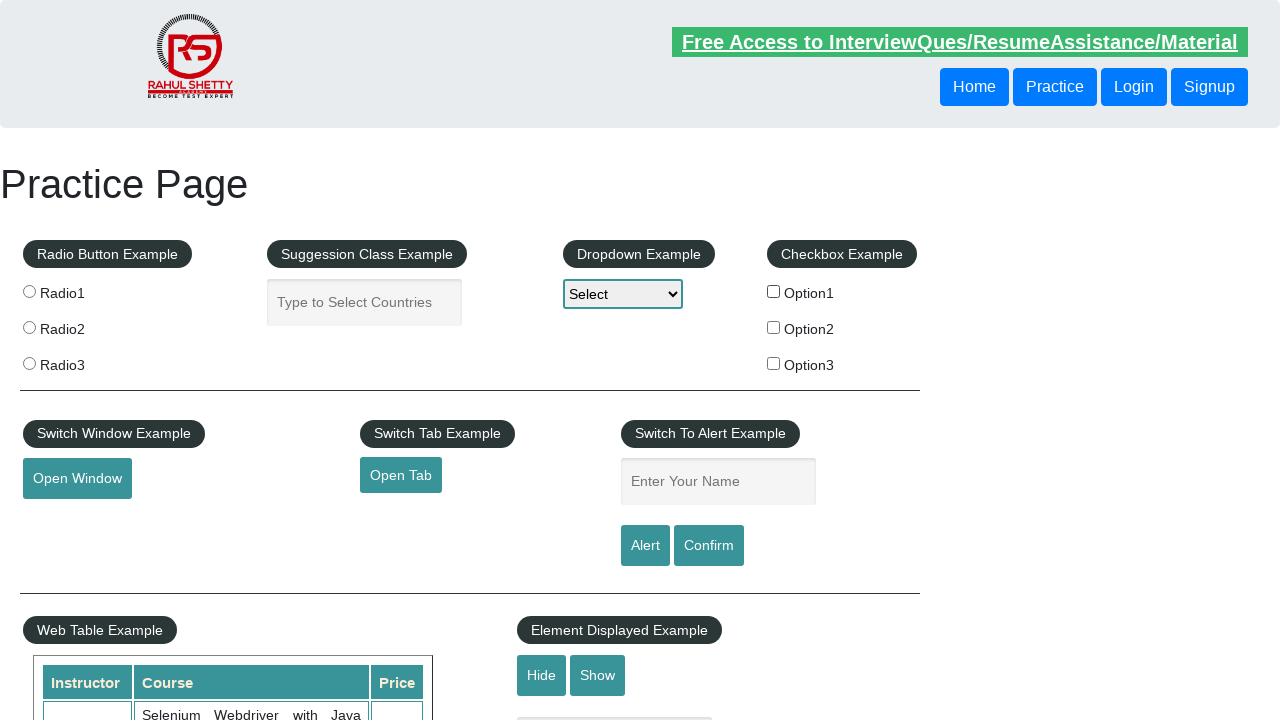

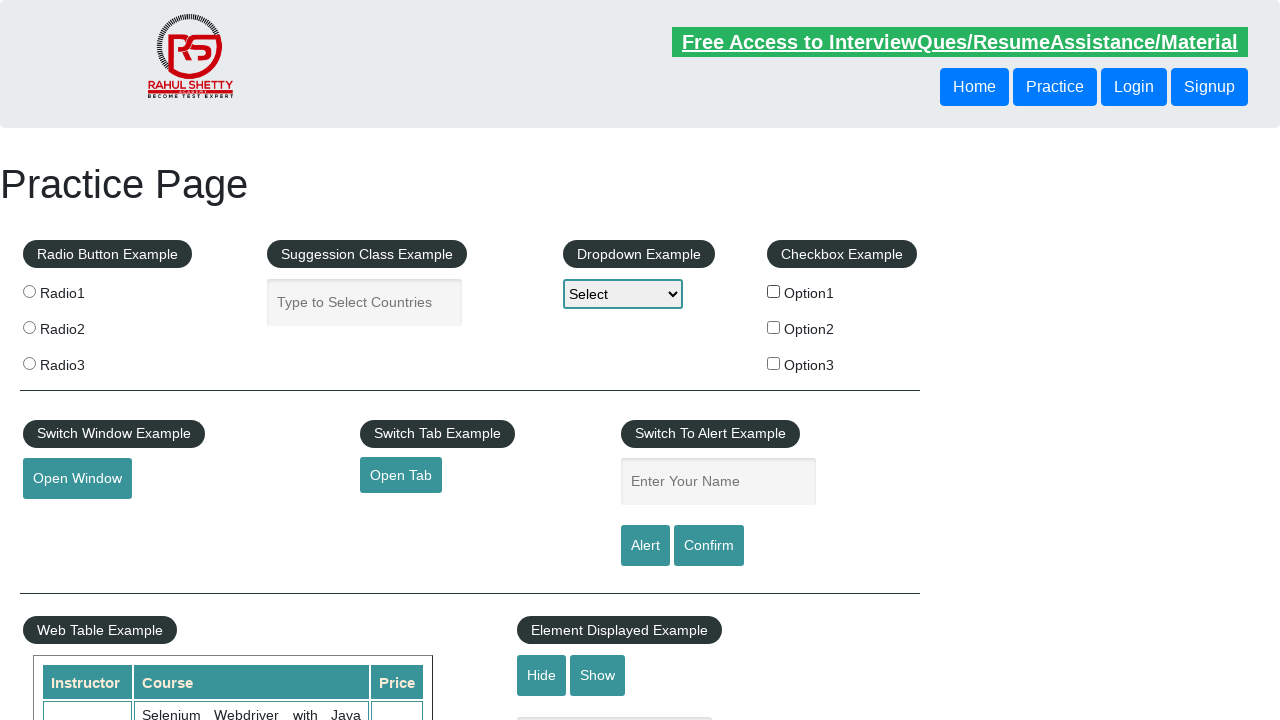